Tests hoverable dropdown menu navigation by hovering through different nested menu paths to verify multi-level dropdown functionality

Starting URL: https://vins-udemy.s3.amazonaws.com/java/html/drop-down.html

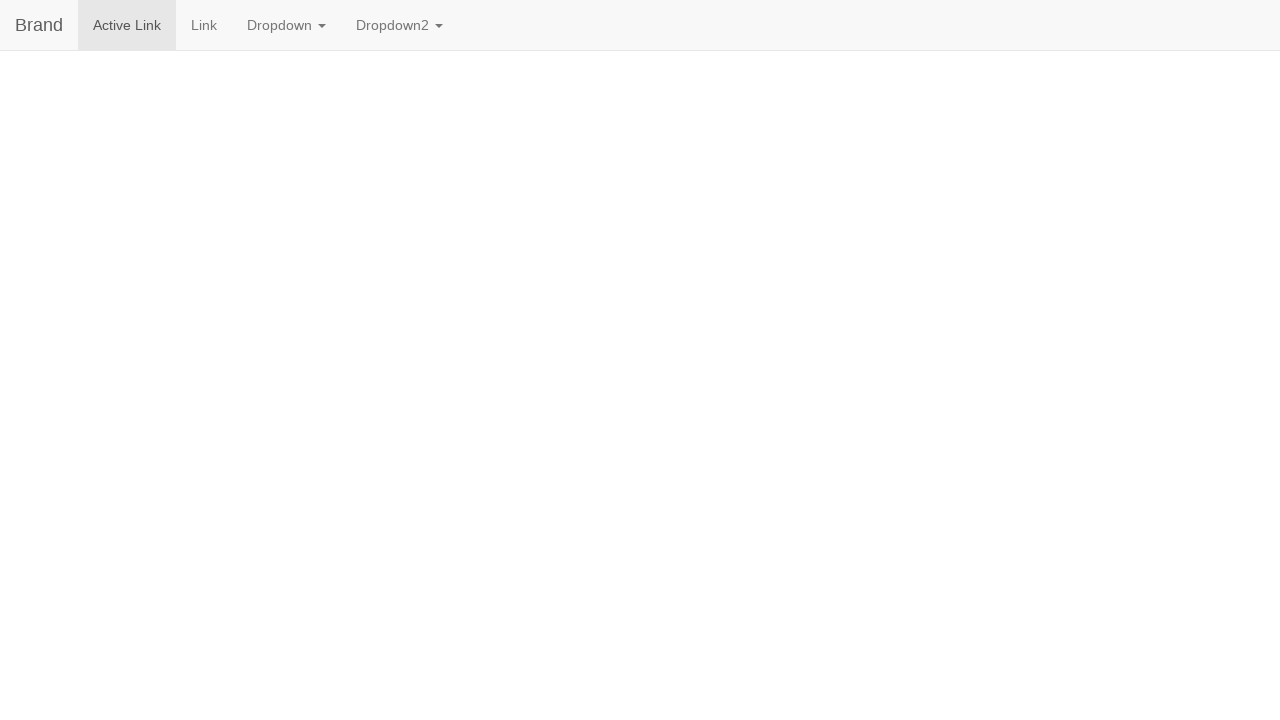

Navigated to dropdown menu test page
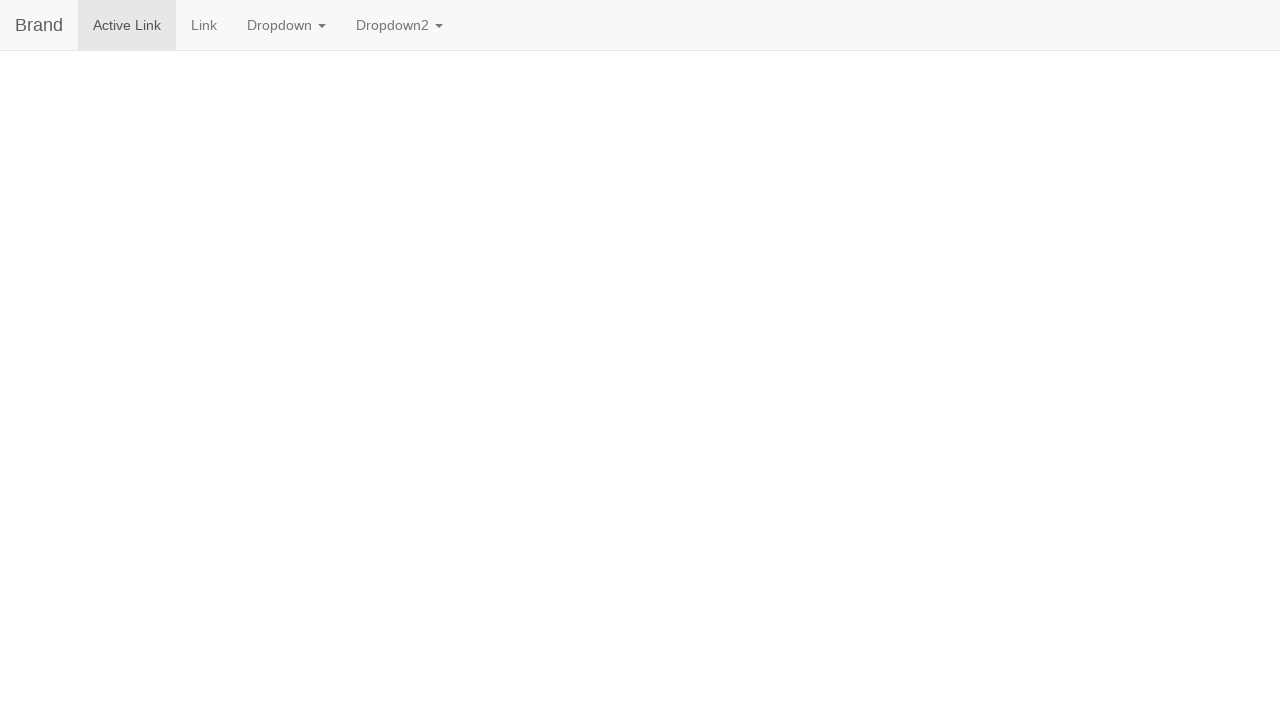

Hovered over main Dropdown menu at (286, 25) on text=Dropdown
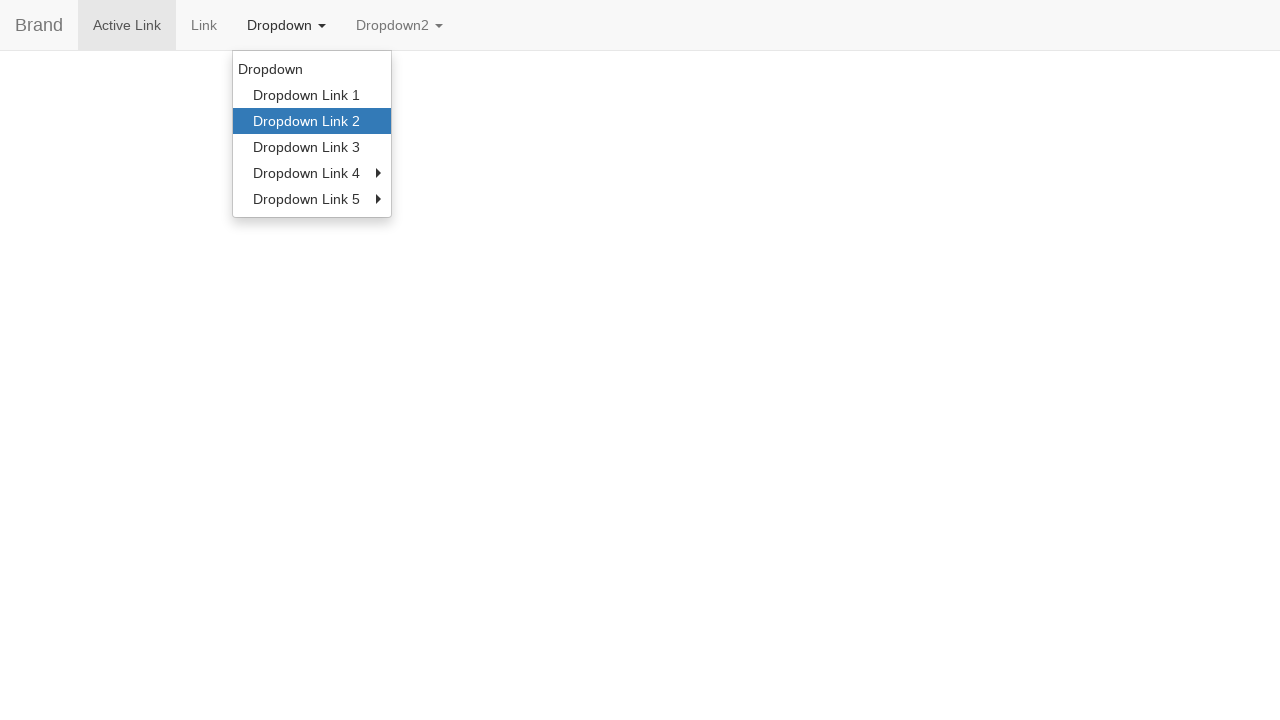

Hovered over Dropdown Link 2 at (312, 121) on text=Dropdown Link 2
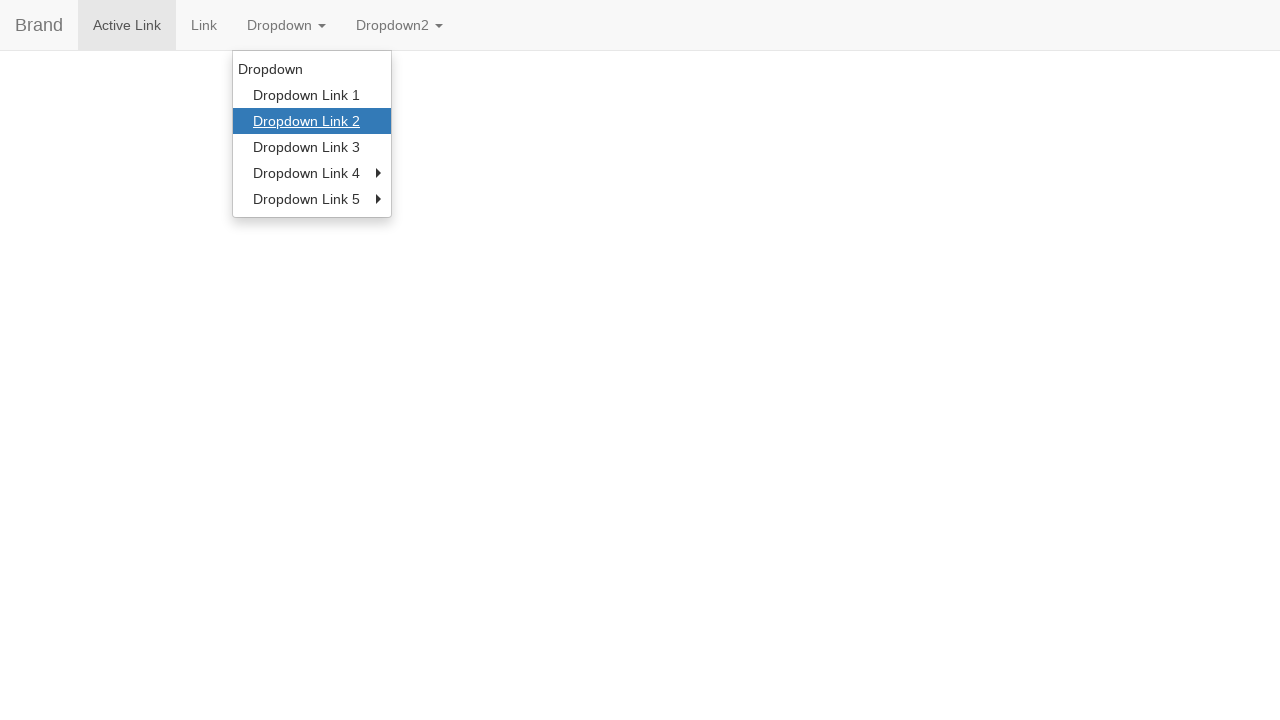

Waited 1 second to observe hover effect
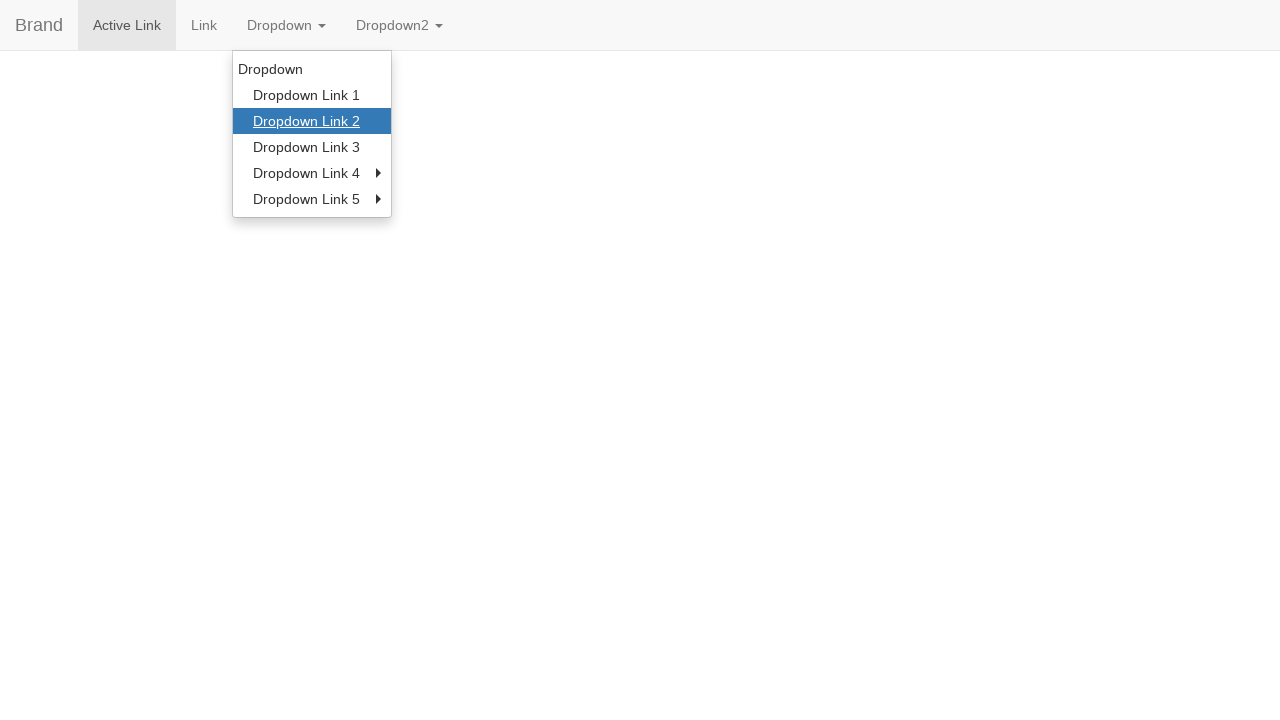

Navigated back to dropdown menu test page
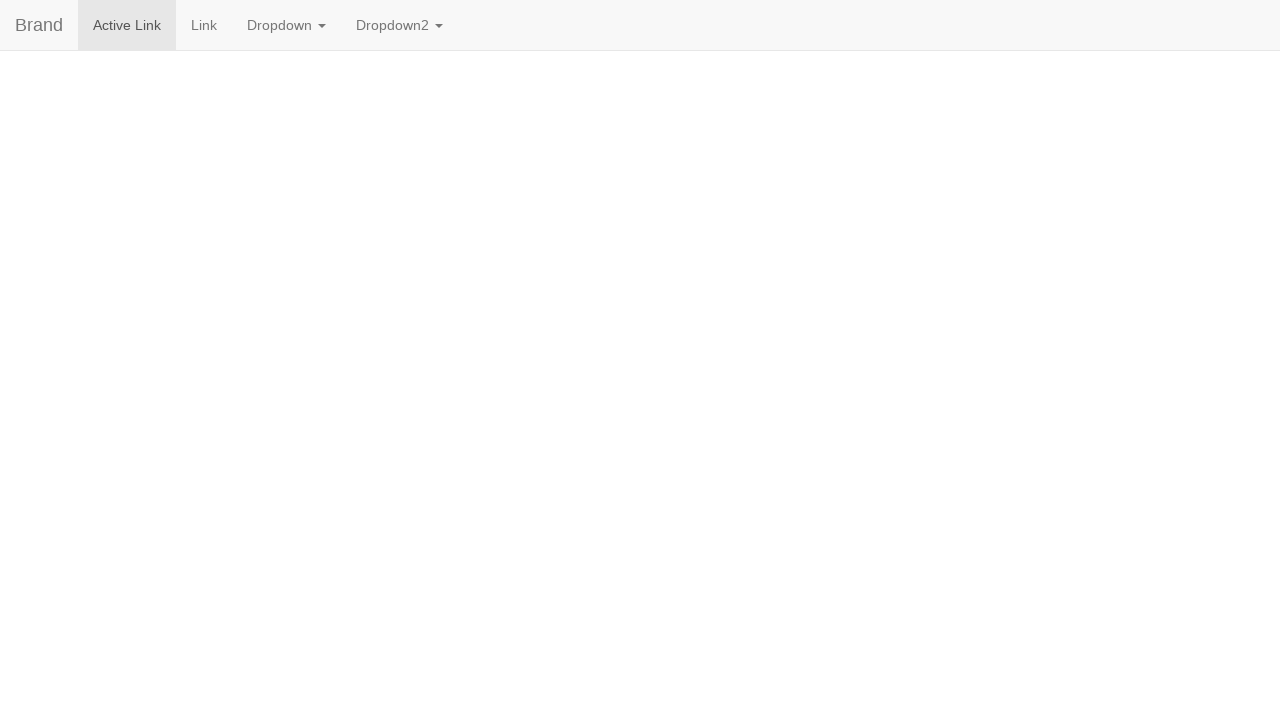

Hovered over main Dropdown menu at (286, 25) on text=Dropdown
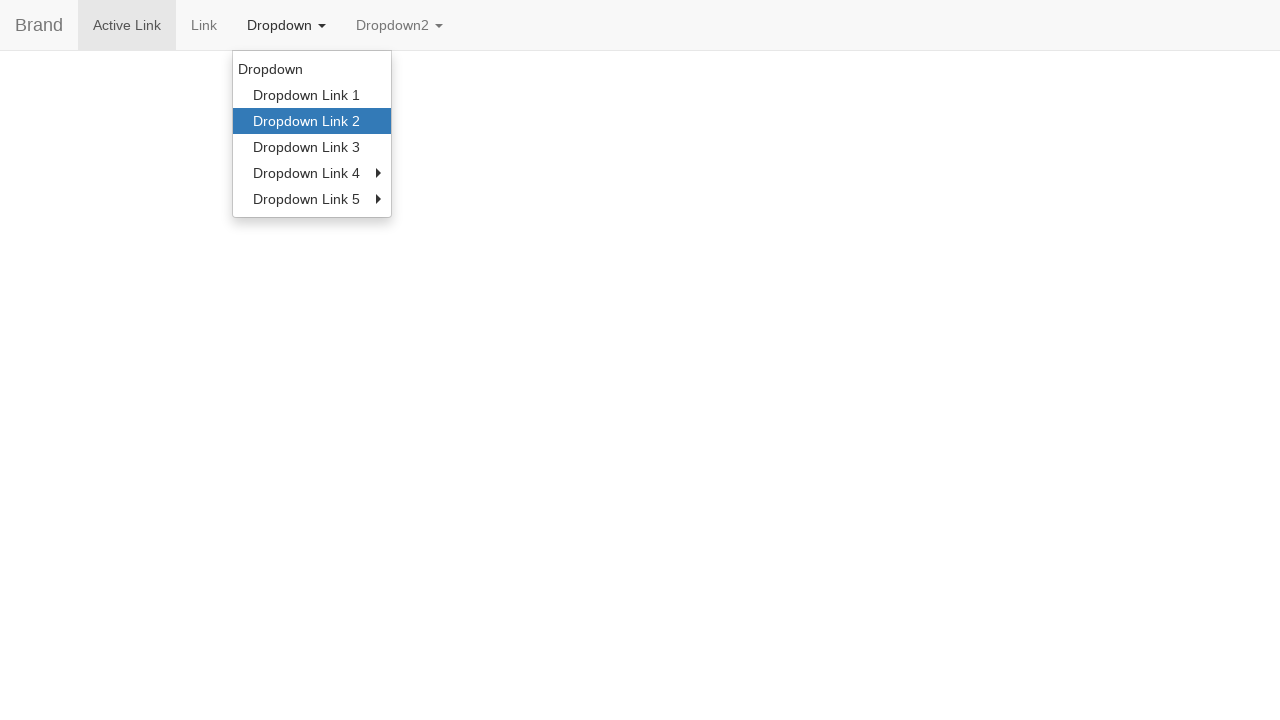

Hovered over Dropdown Link 5 at (312, 199) on text=Dropdown Link 5
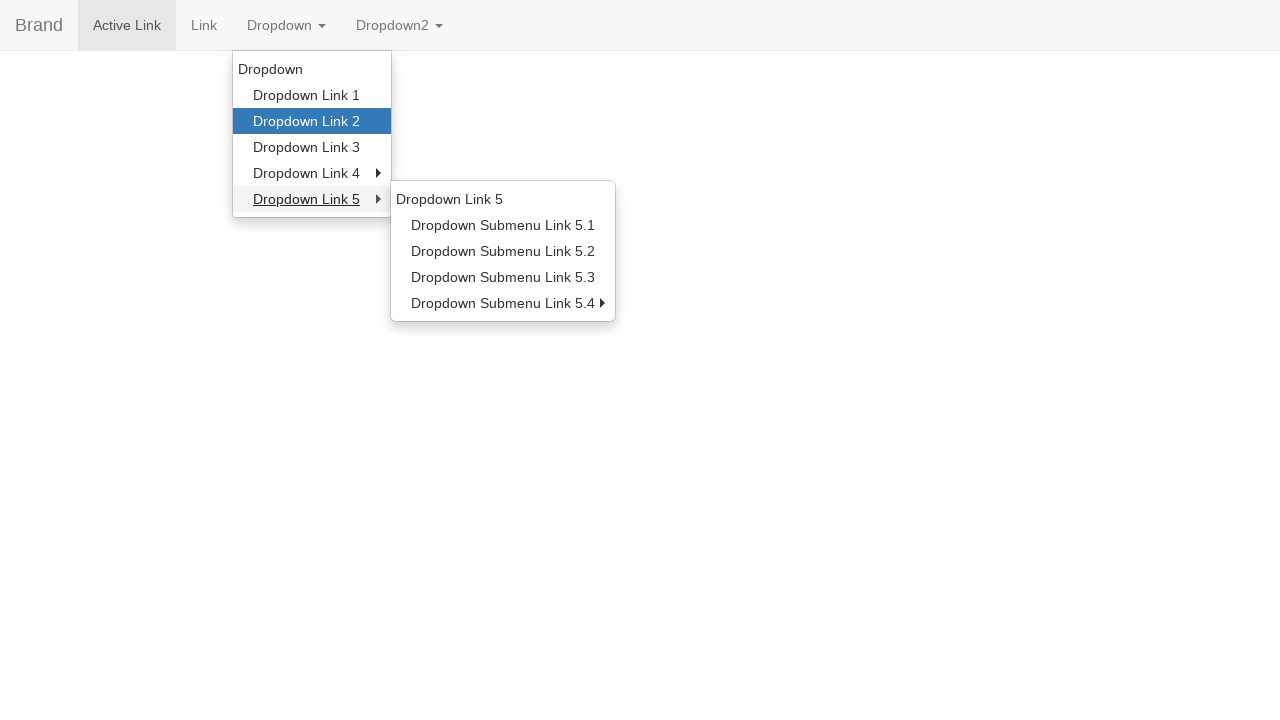

Hovered over Dropdown Submenu Link 5.1 at (503, 225) on text=Dropdown Submenu Link 5.1
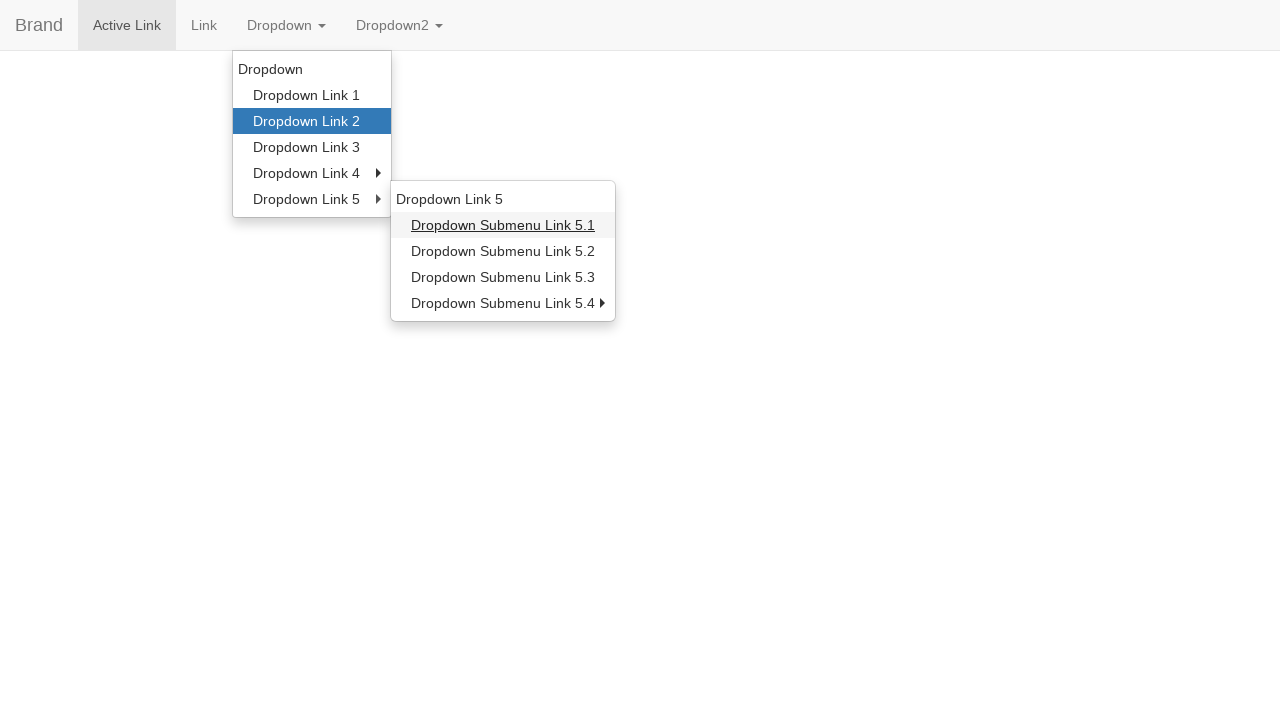

Waited 1 second to observe hover effect
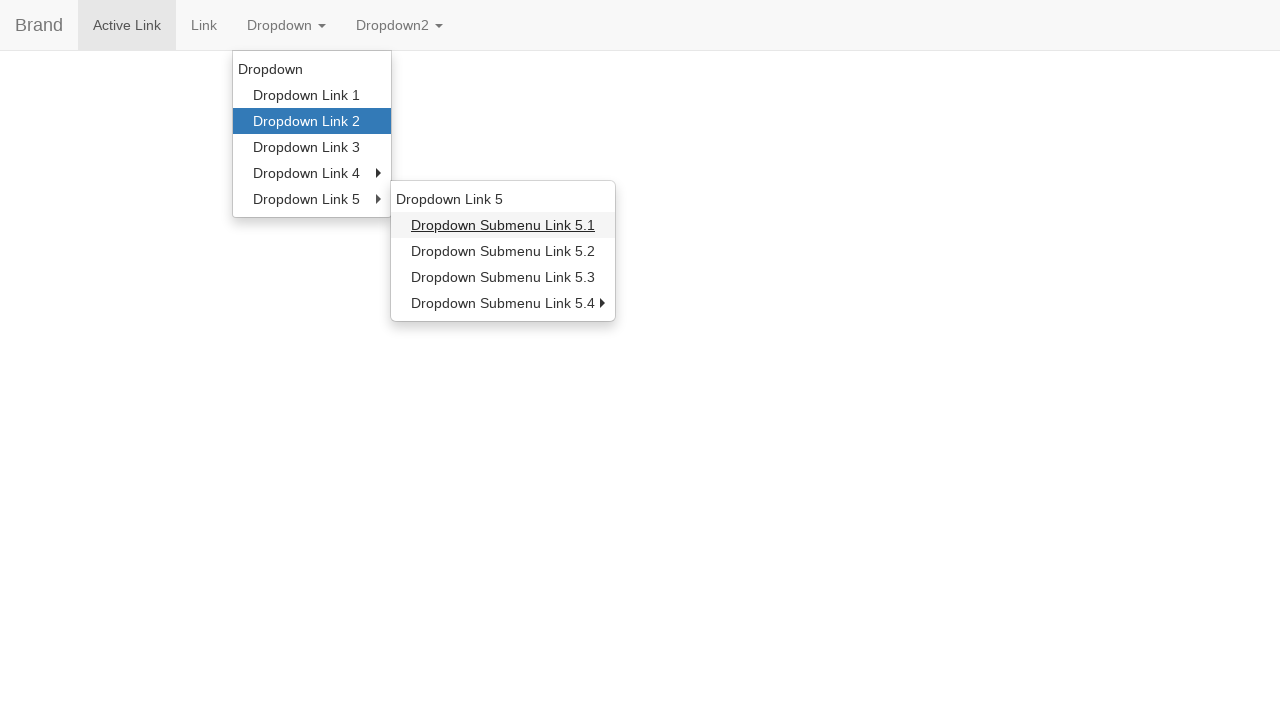

Navigated back to dropdown menu test page
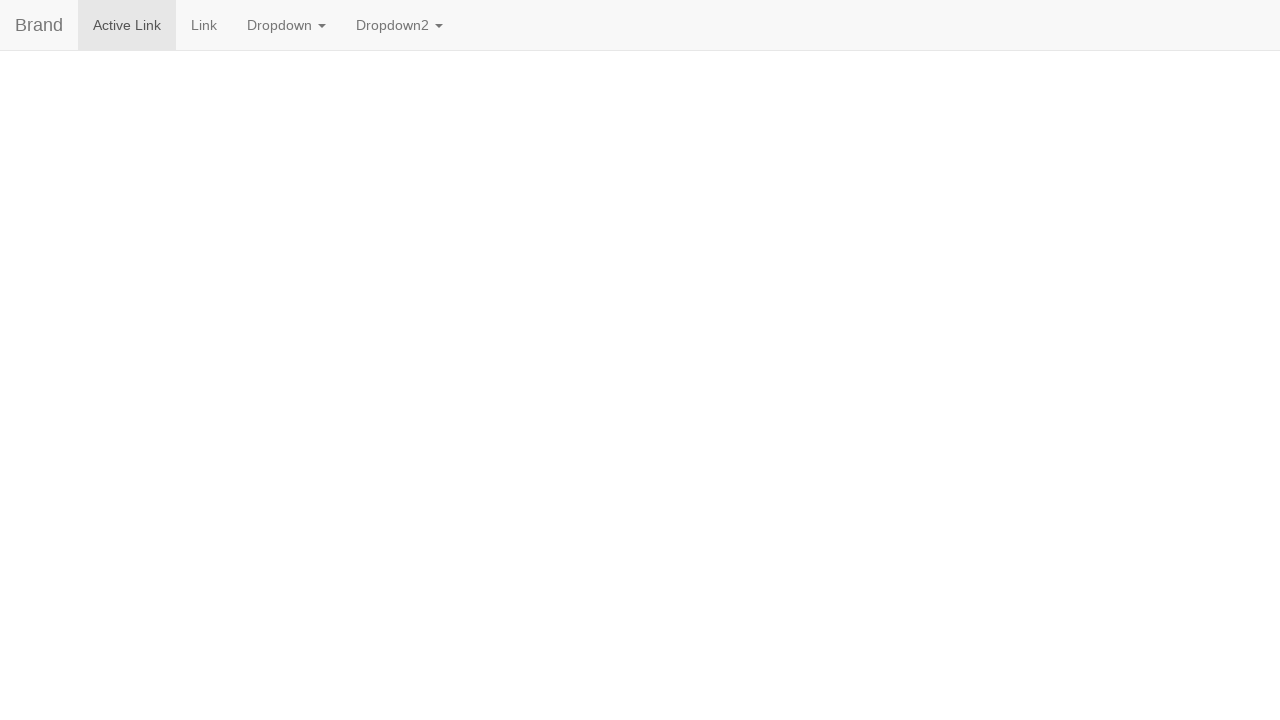

Hovered over main Dropdown menu at (286, 25) on text=Dropdown
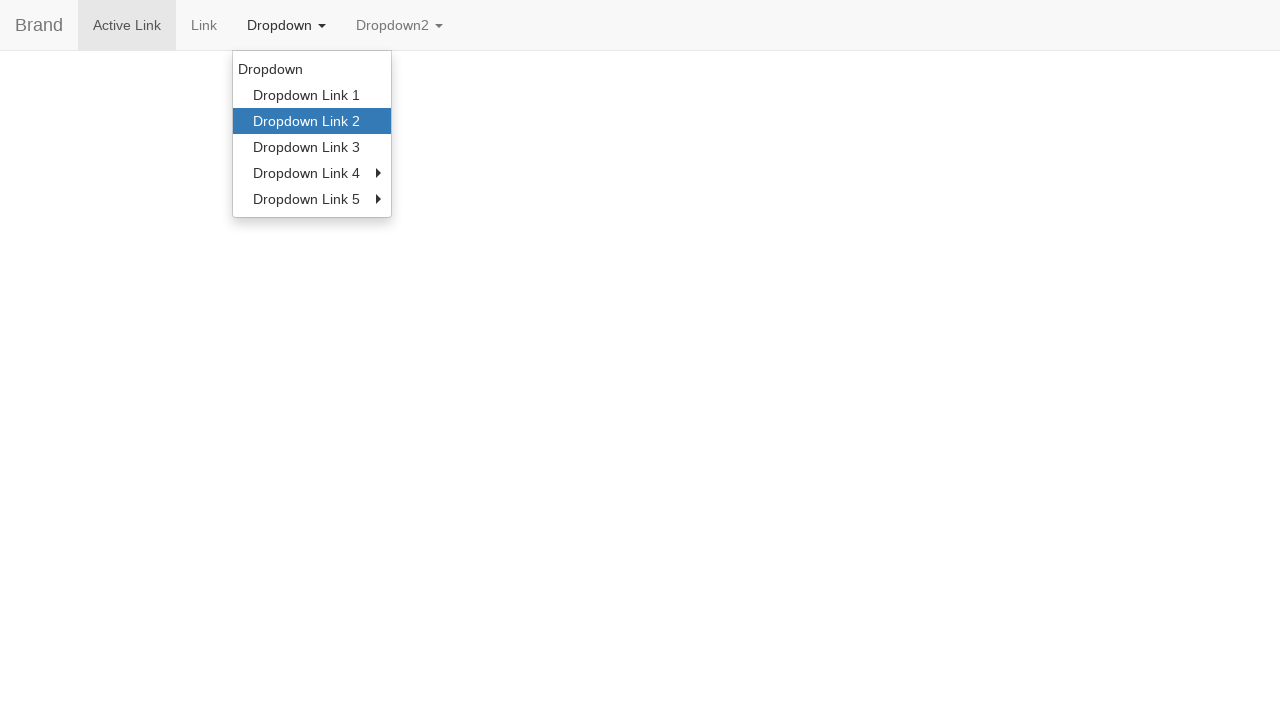

Hovered over Dropdown Link 5 at (312, 199) on text=Dropdown Link 5
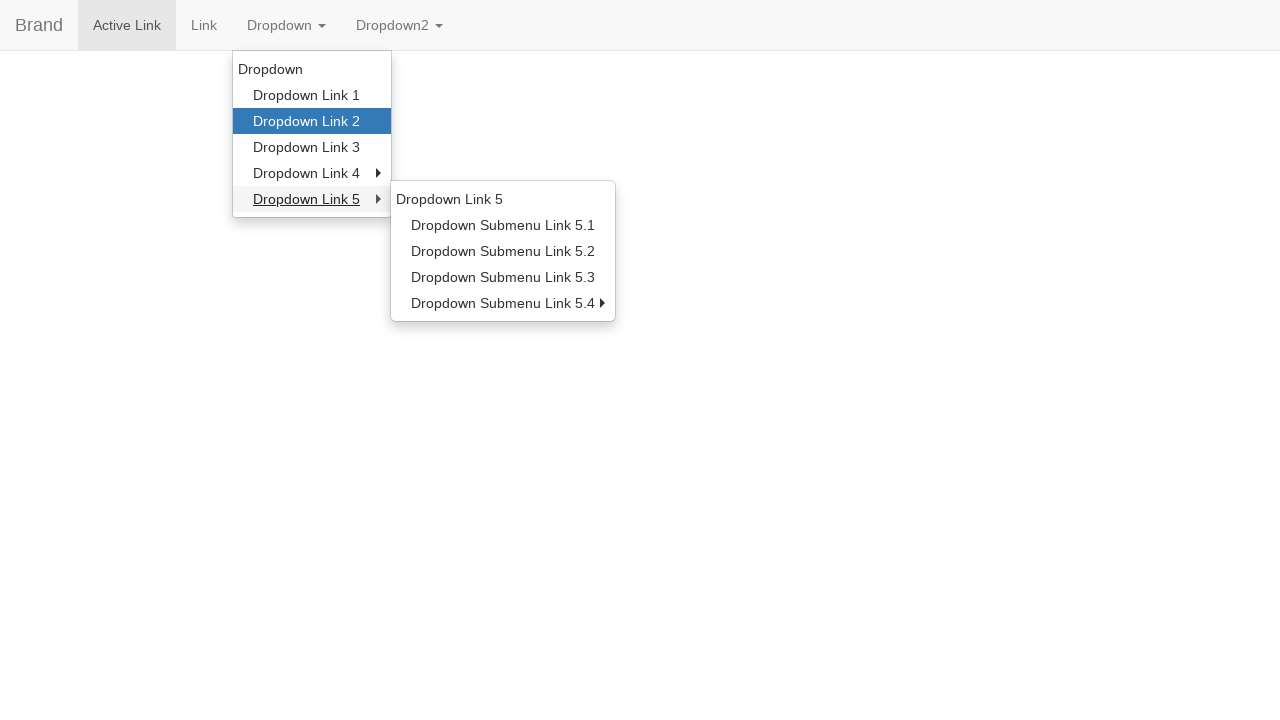

Hovered over Dropdown Submenu Link 5.4 at (503, 303) on text=Dropdown Submenu Link 5.4
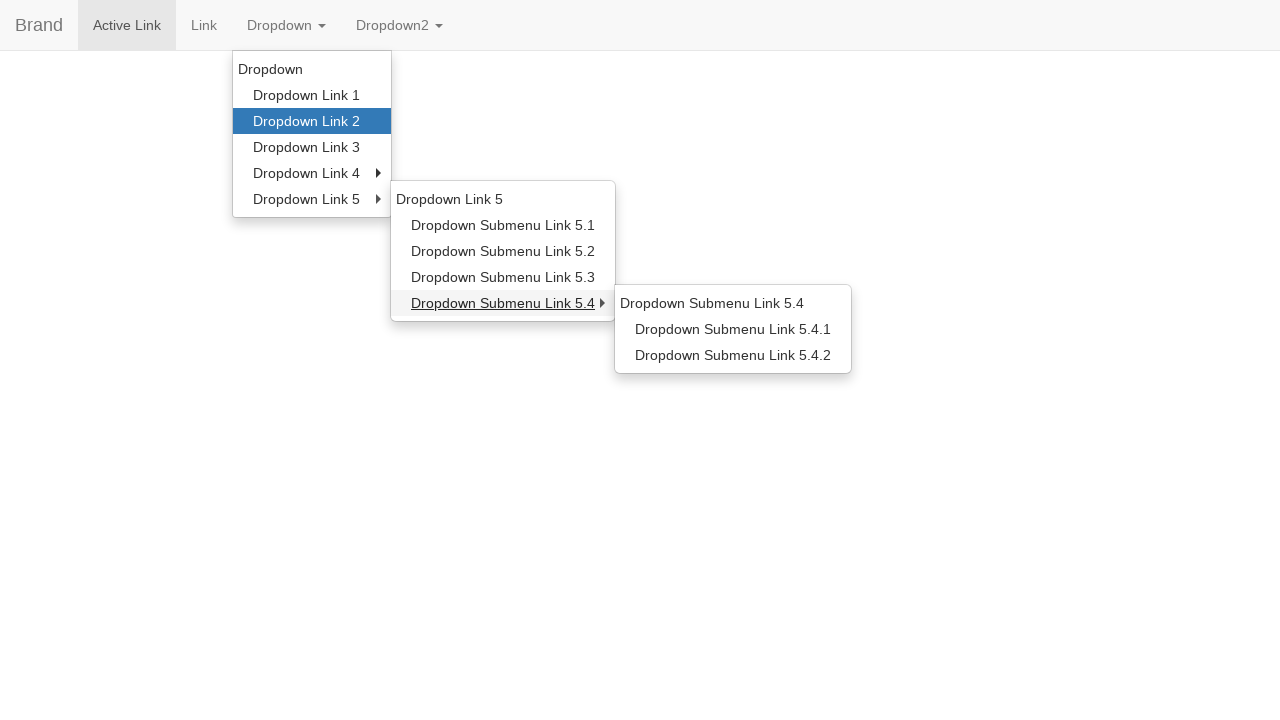

Hovered over Dropdown Submenu Link 5.4.2 (three-level nested menu) at (733, 355) on text=Dropdown Submenu Link 5.4.2
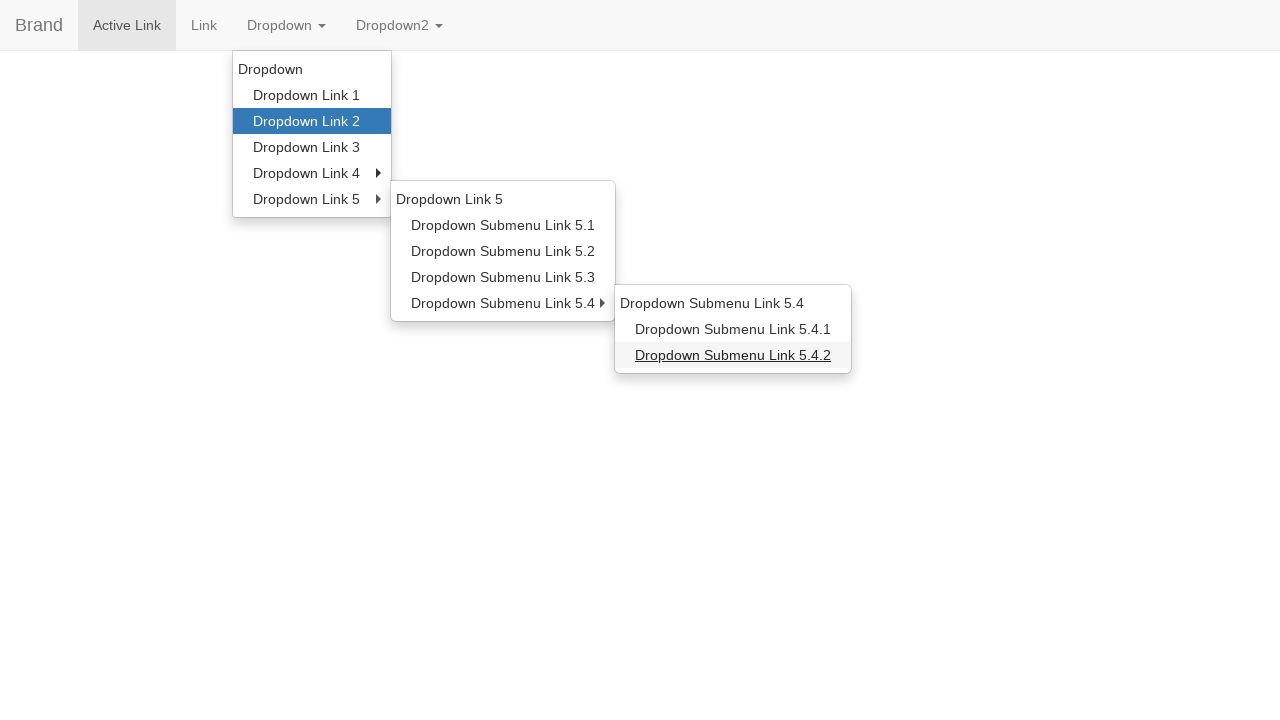

Waited 1 second to observe hover effect
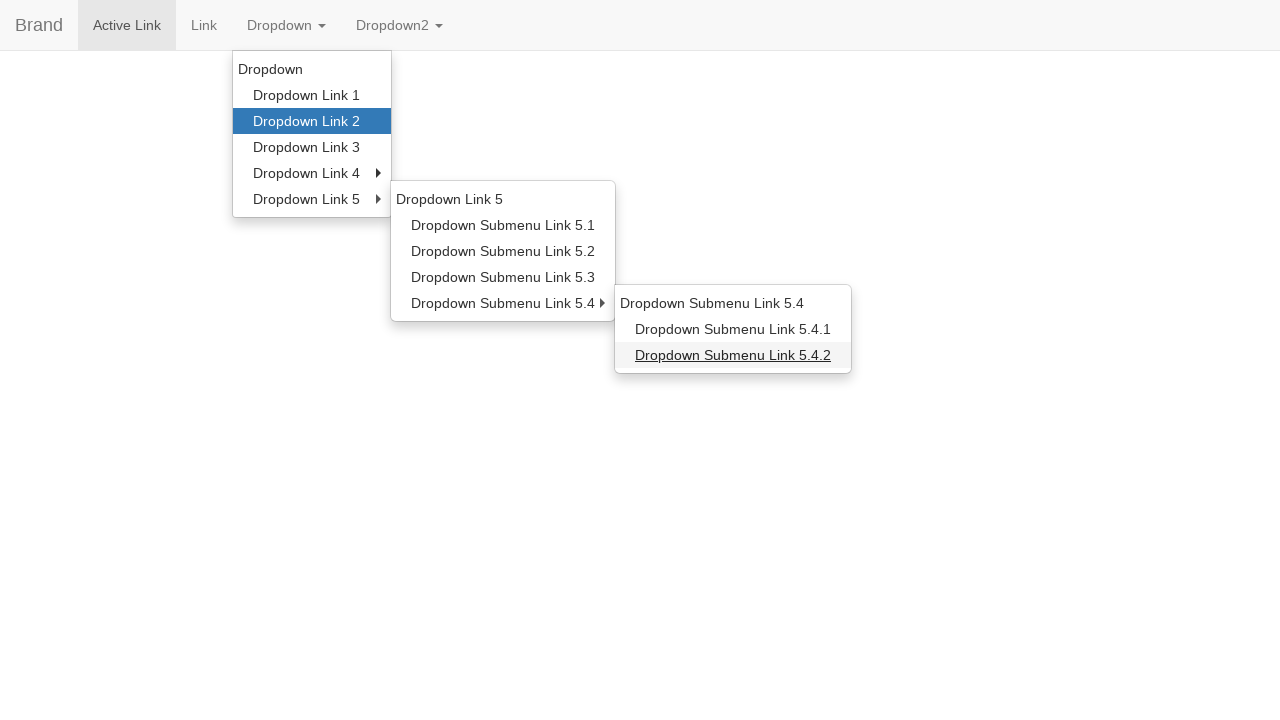

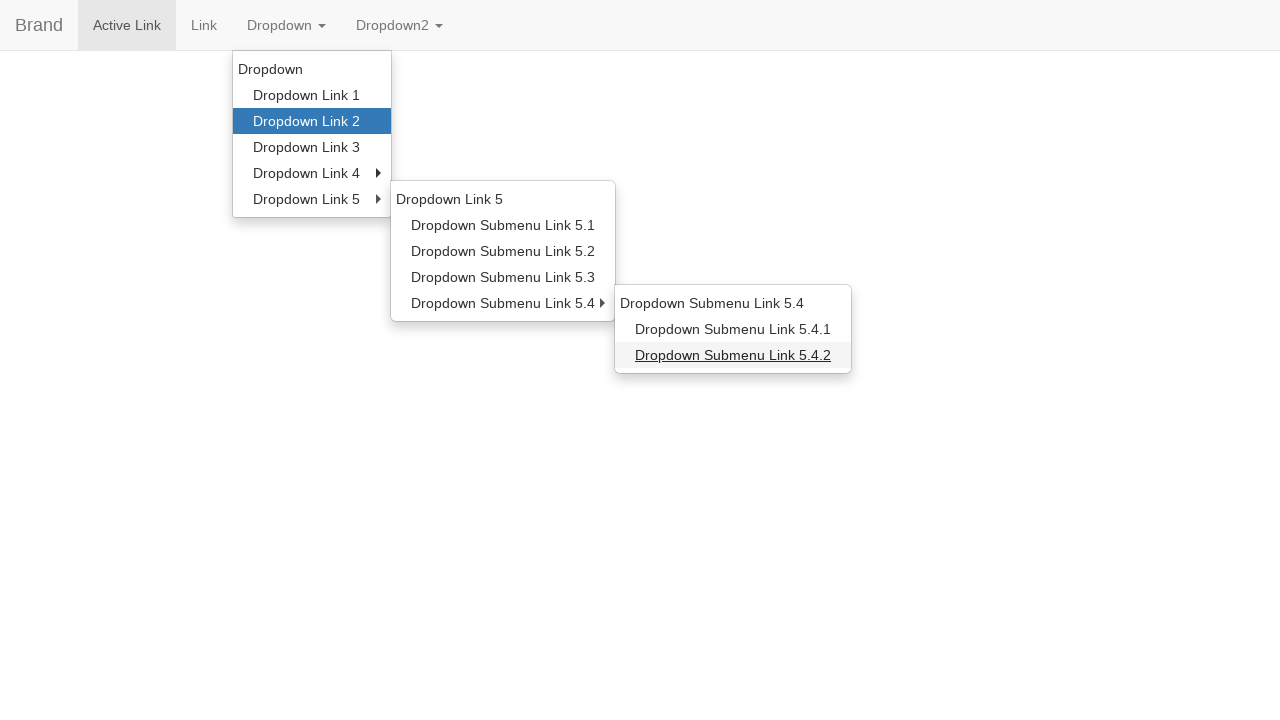